Tests file upload functionality by selecting a file, clicking the upload button, and verifying the "File Uploaded!" success message is displayed.

Starting URL: https://the-internet.herokuapp.com/upload

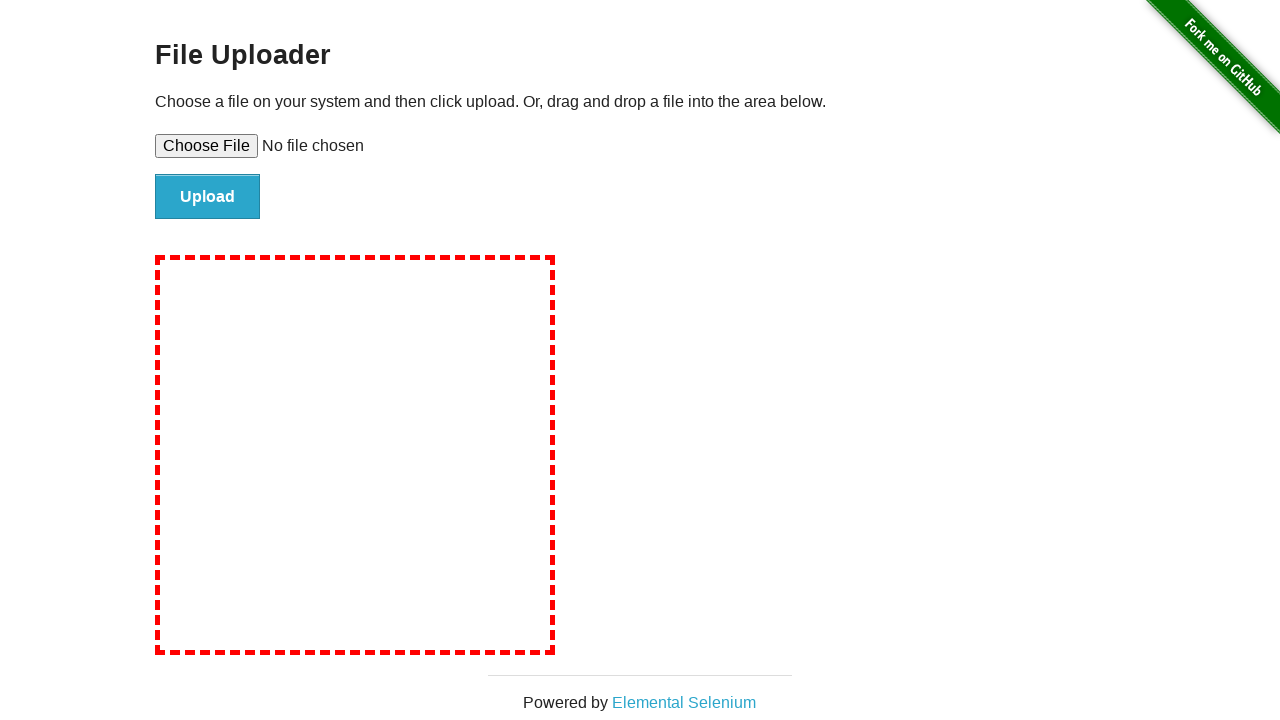

Created temporary test file with content for upload
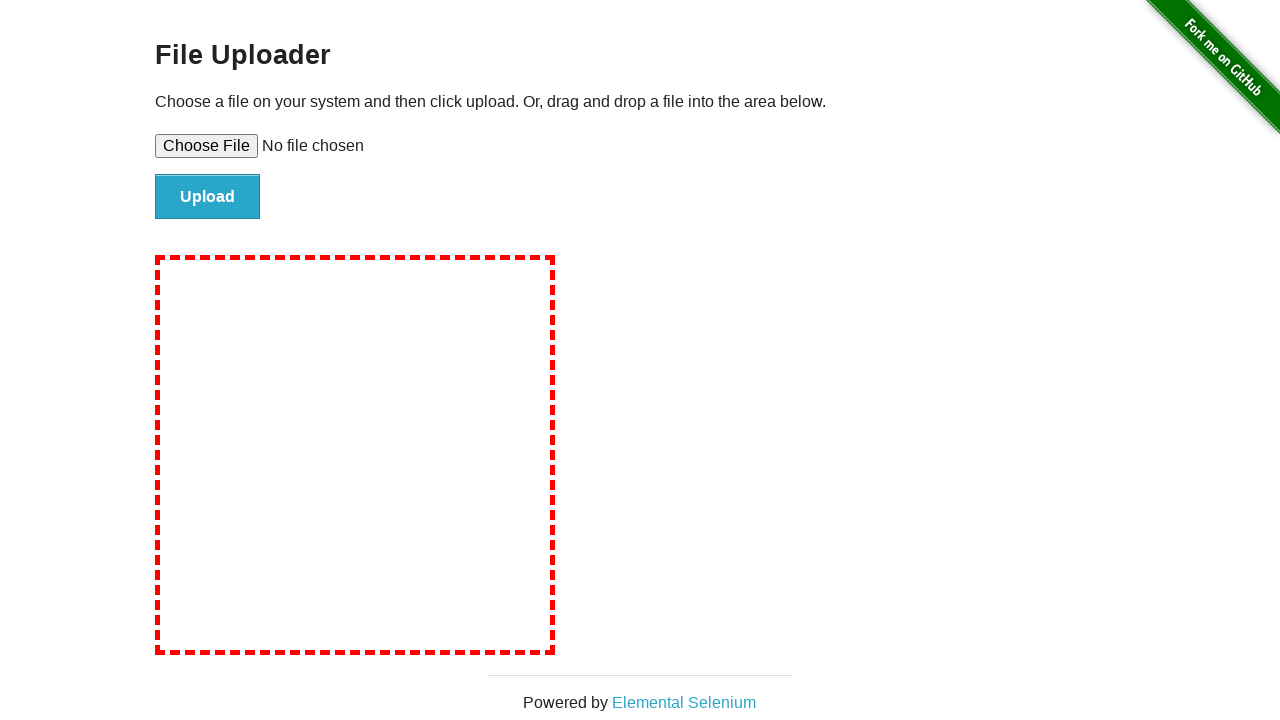

Selected file for upload using file input element
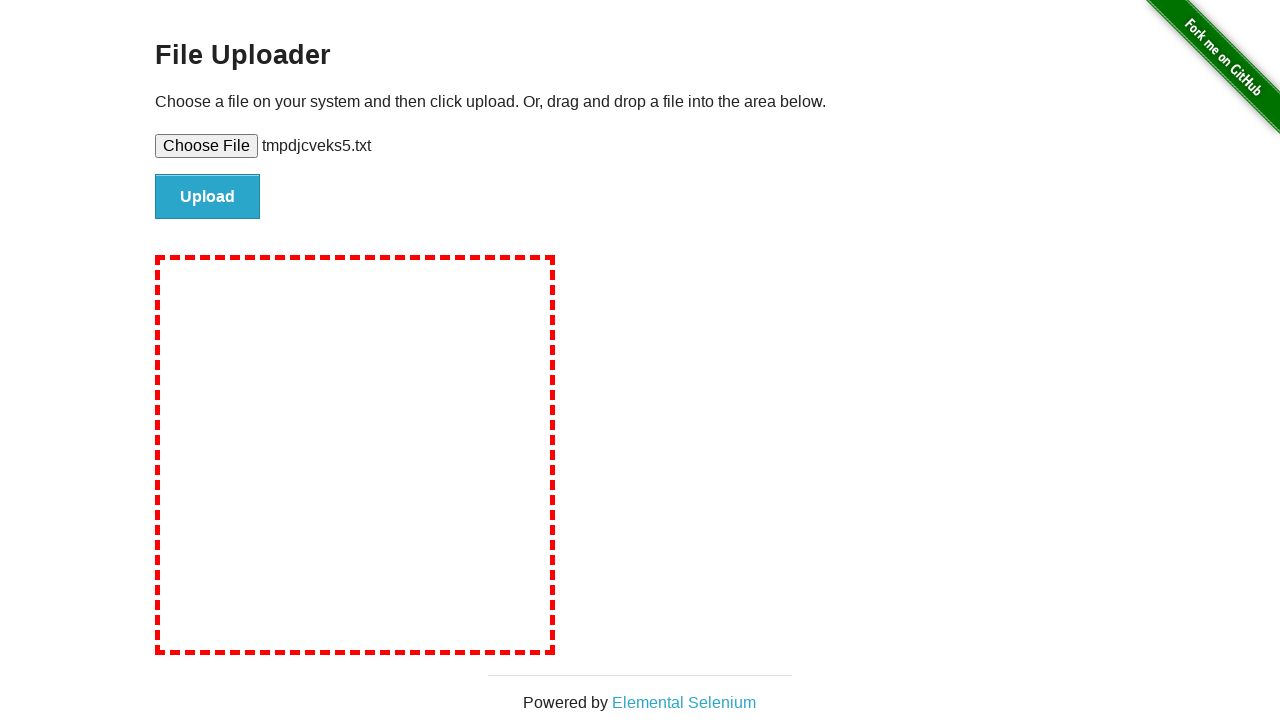

Clicked upload submit button at (208, 197) on #file-submit
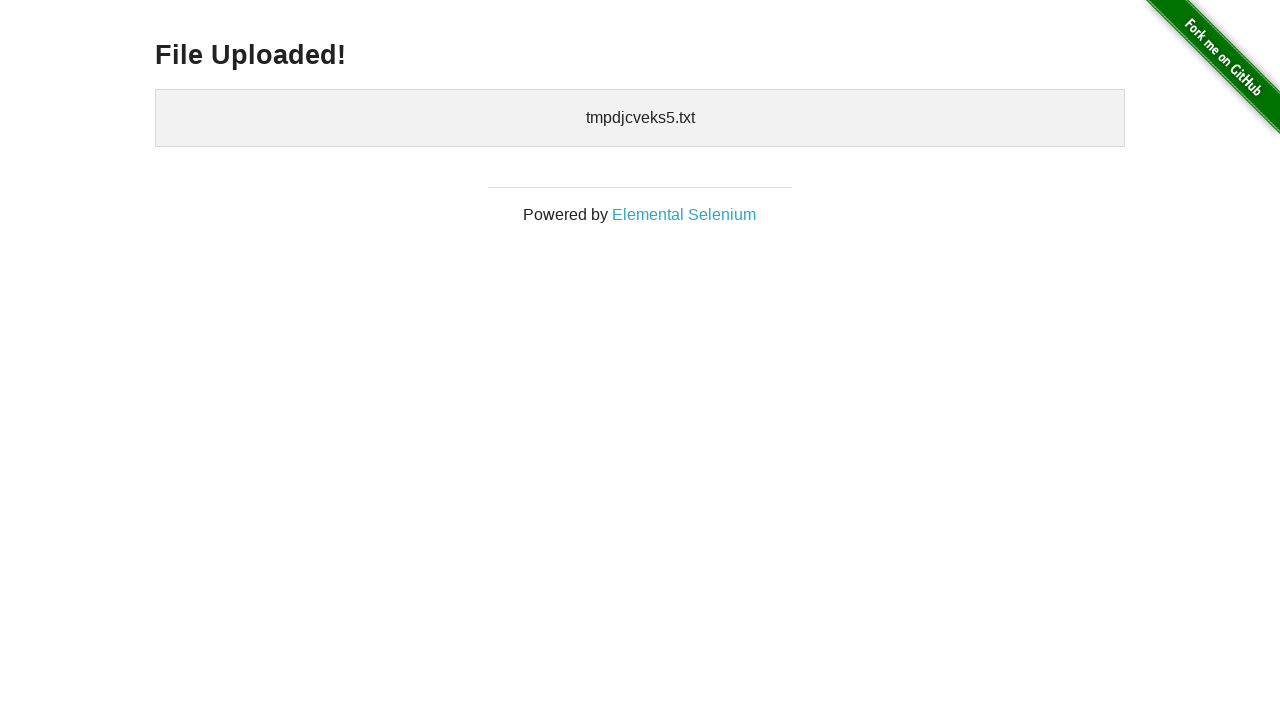

Success message header became visible
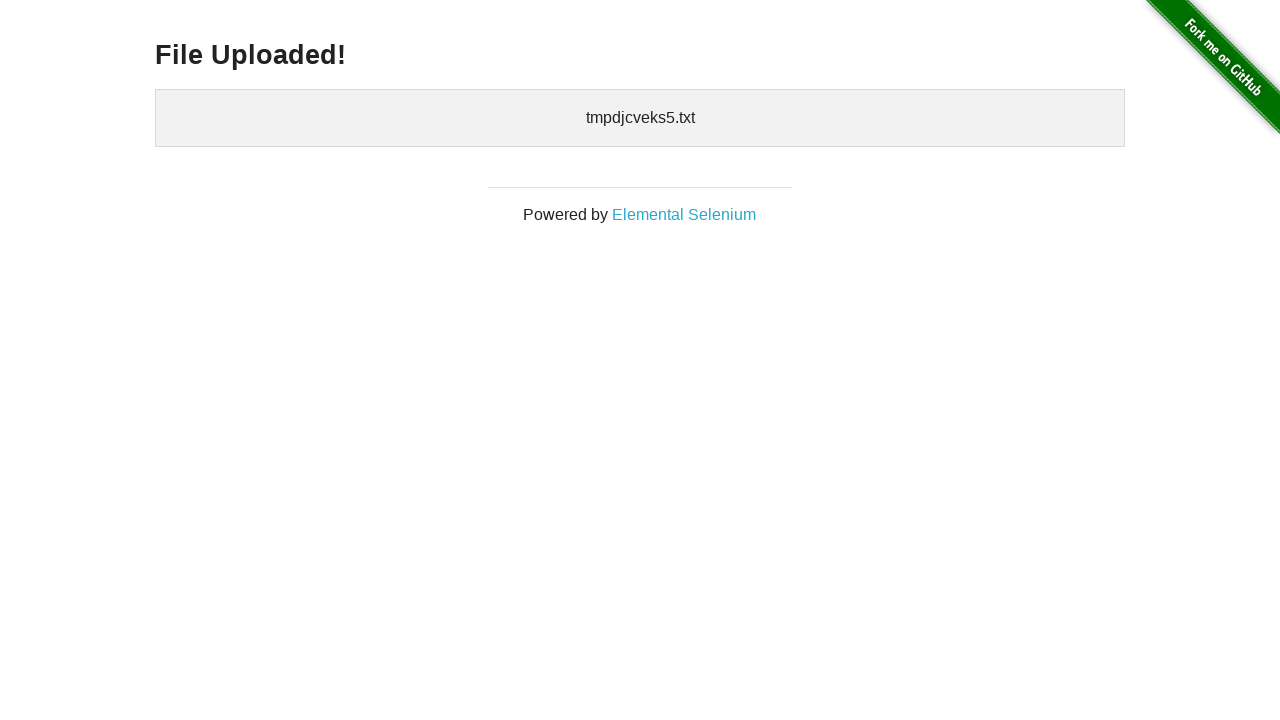

Verified 'File Uploaded!' success message is displayed
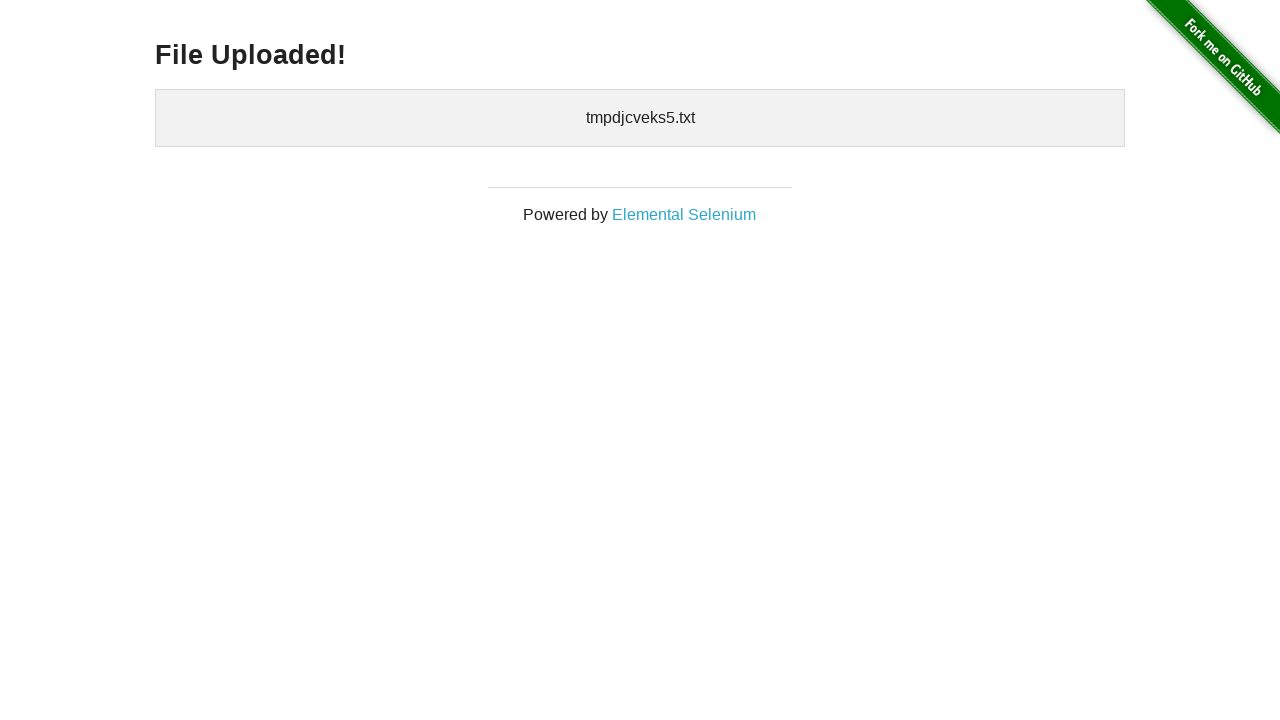

Cleaned up temporary test file
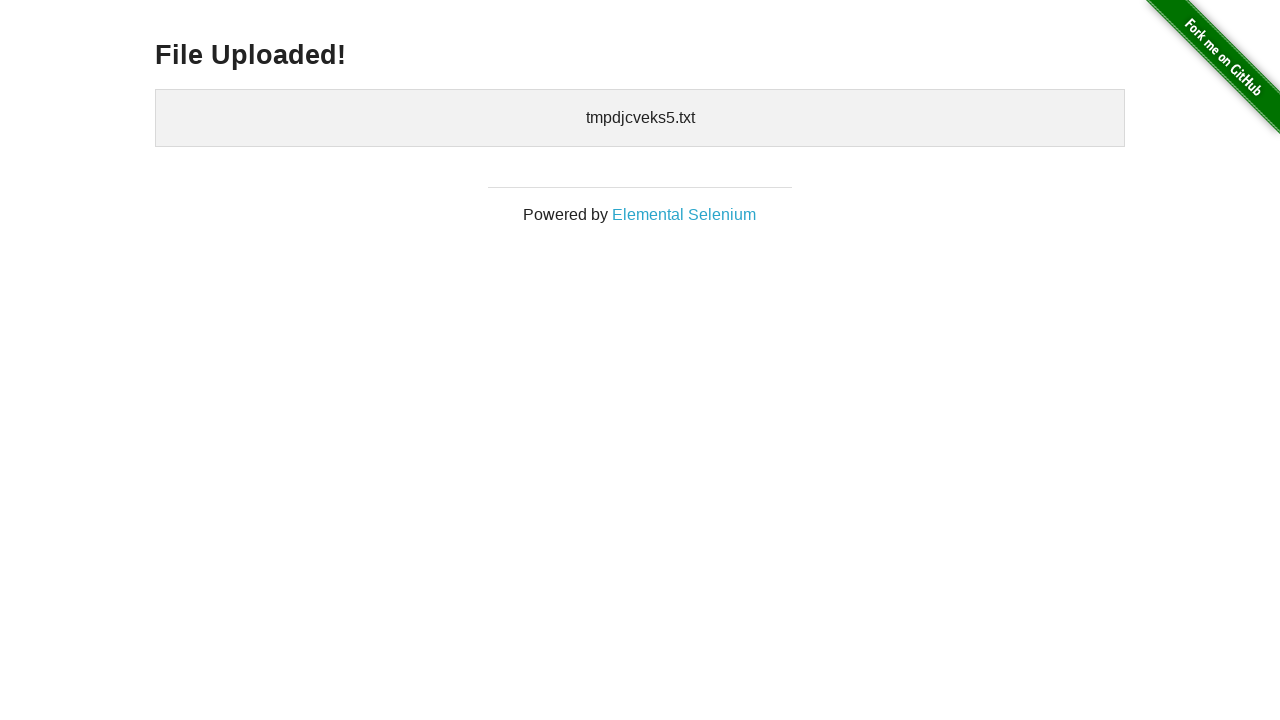

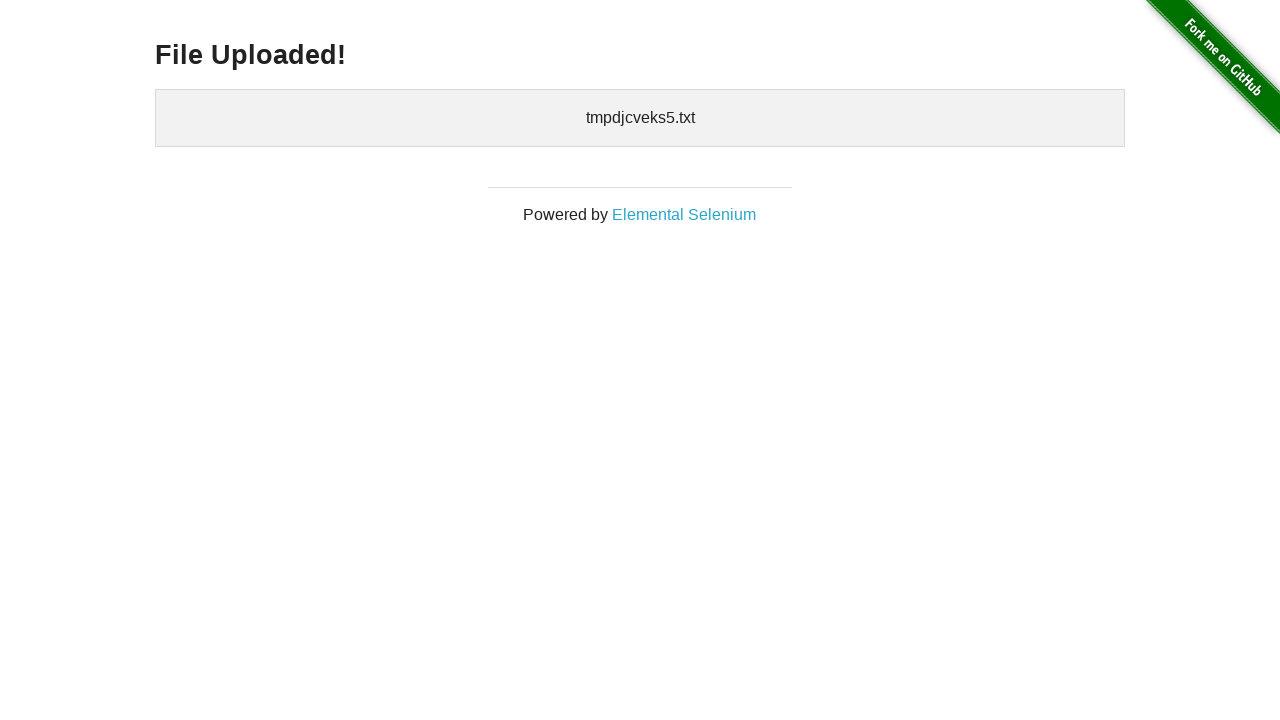